Tests dropdown selection functionality on a practice page by selecting options using three different methods: by index, by visible text, and by value.

Starting URL: https://www.hyrtutorials.com/p/html-dropdown-elements-practice.html

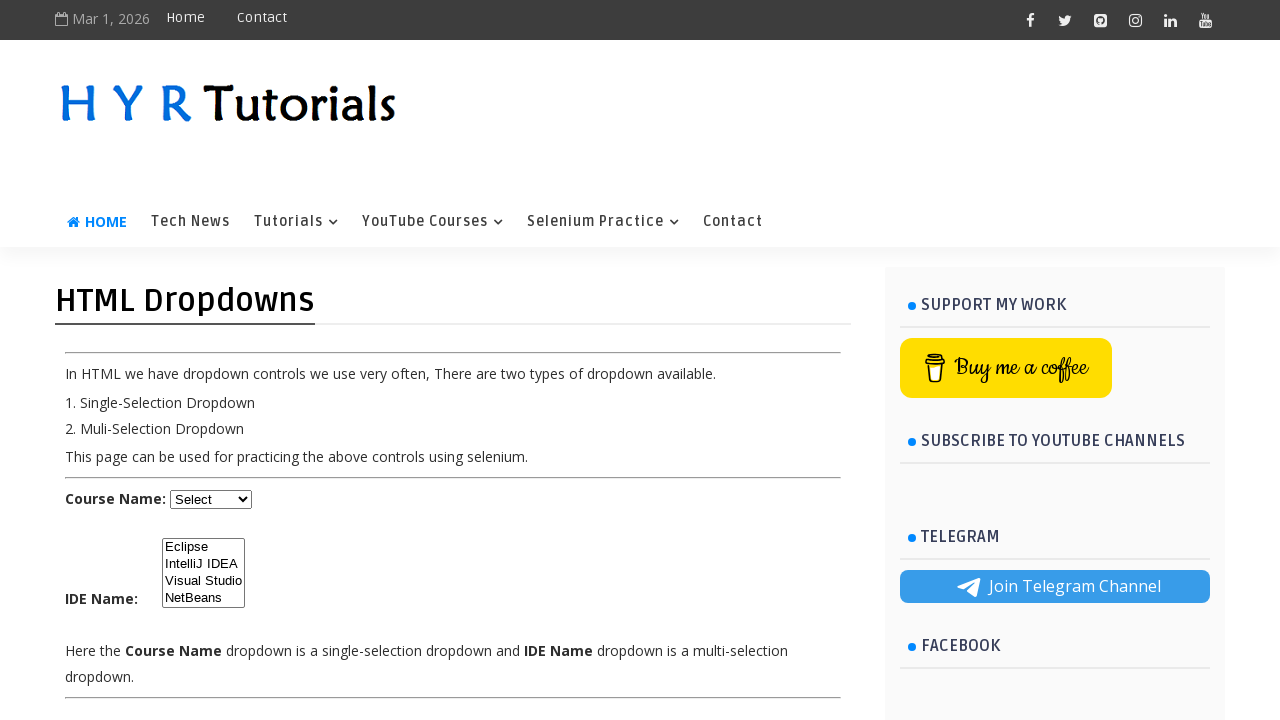

Located the course dropdown element
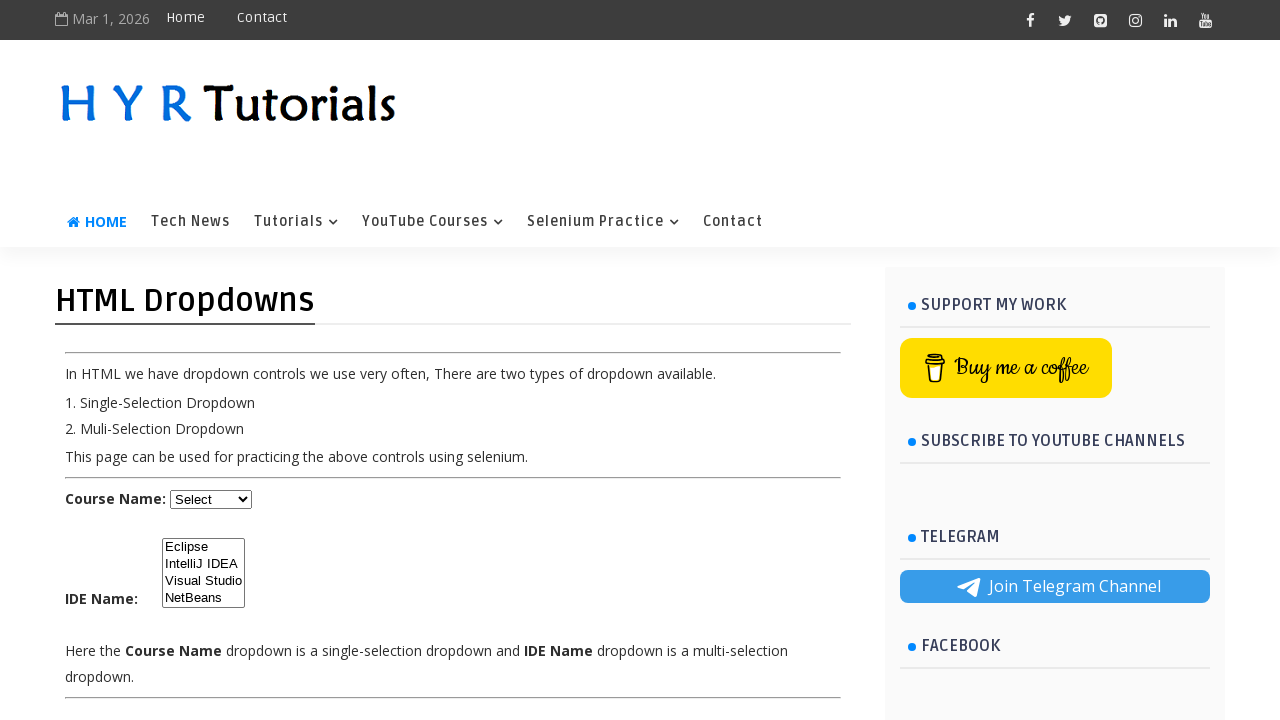

Selected dropdown option by index 1 (second option) on select#course
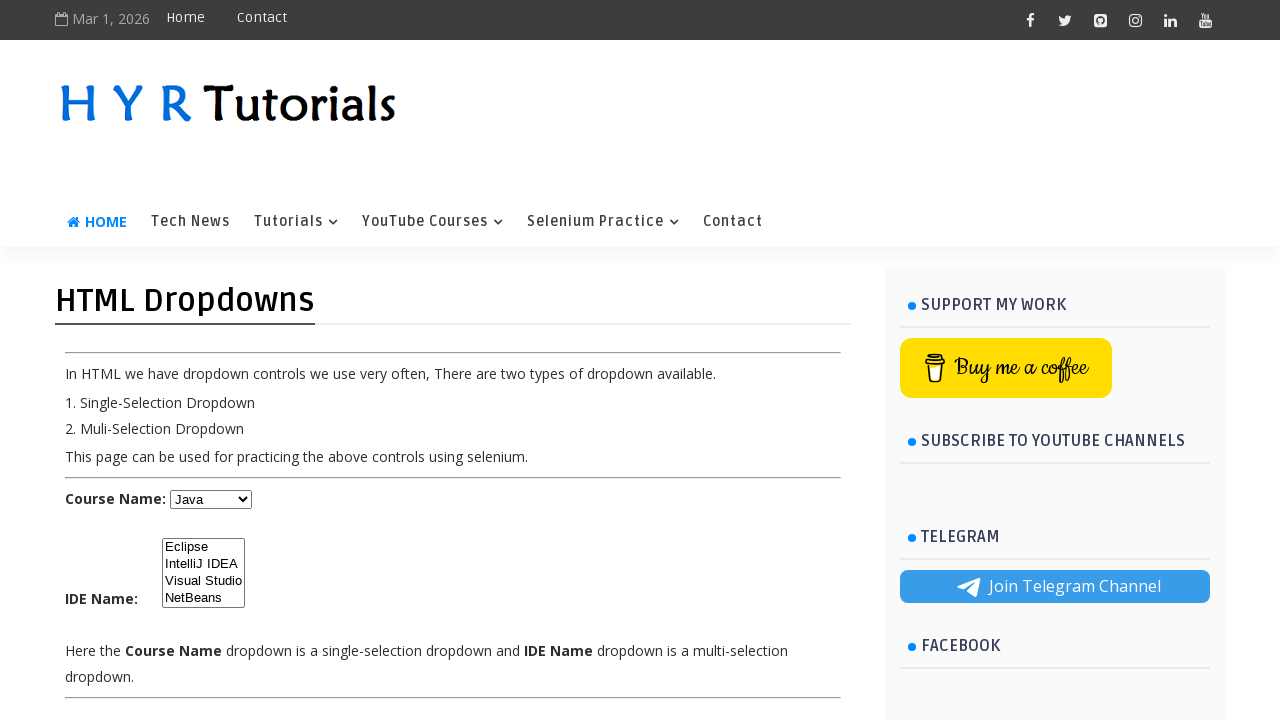

Selected dropdown option 'Dot Net' by visible text on select#course
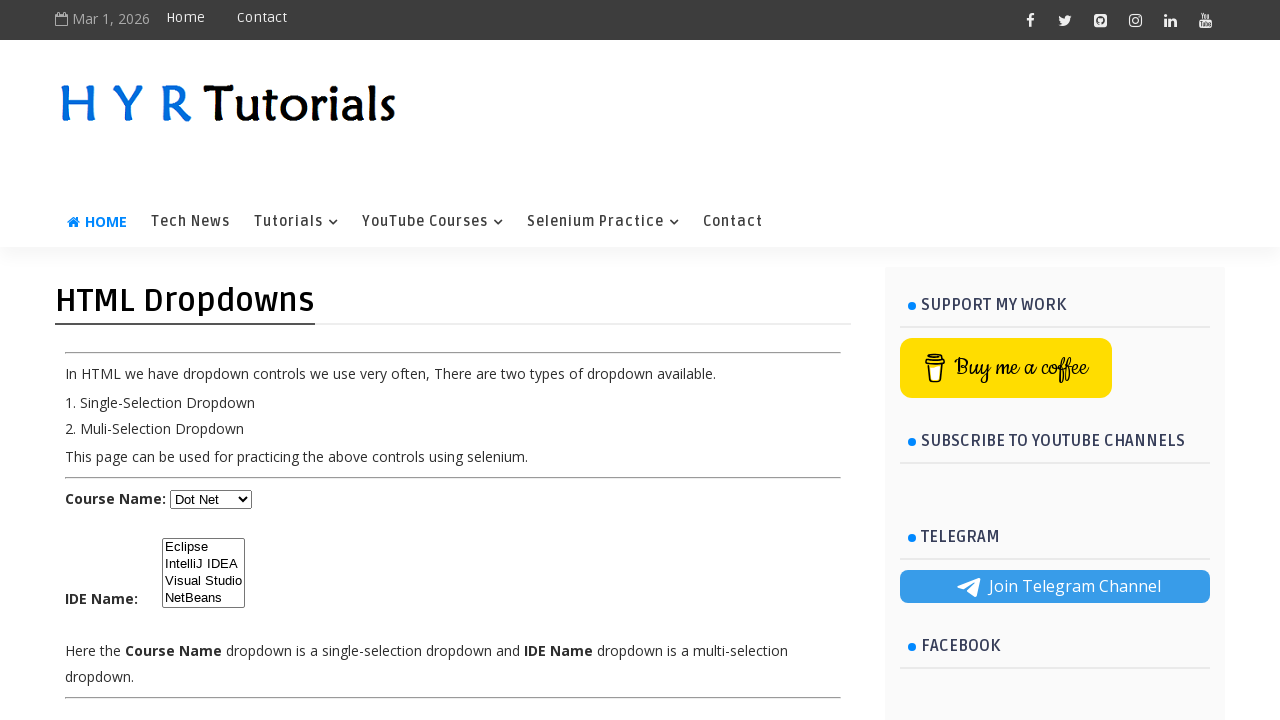

Selected dropdown option 'python' by value attribute on select#course
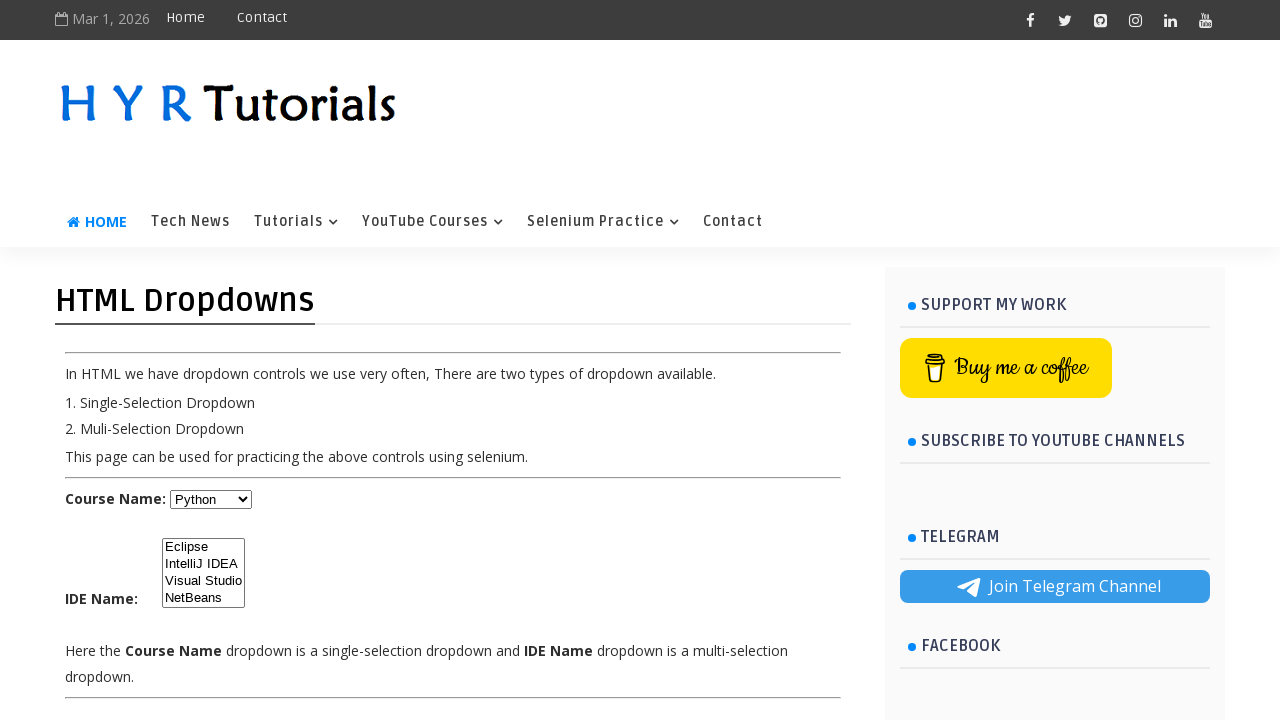

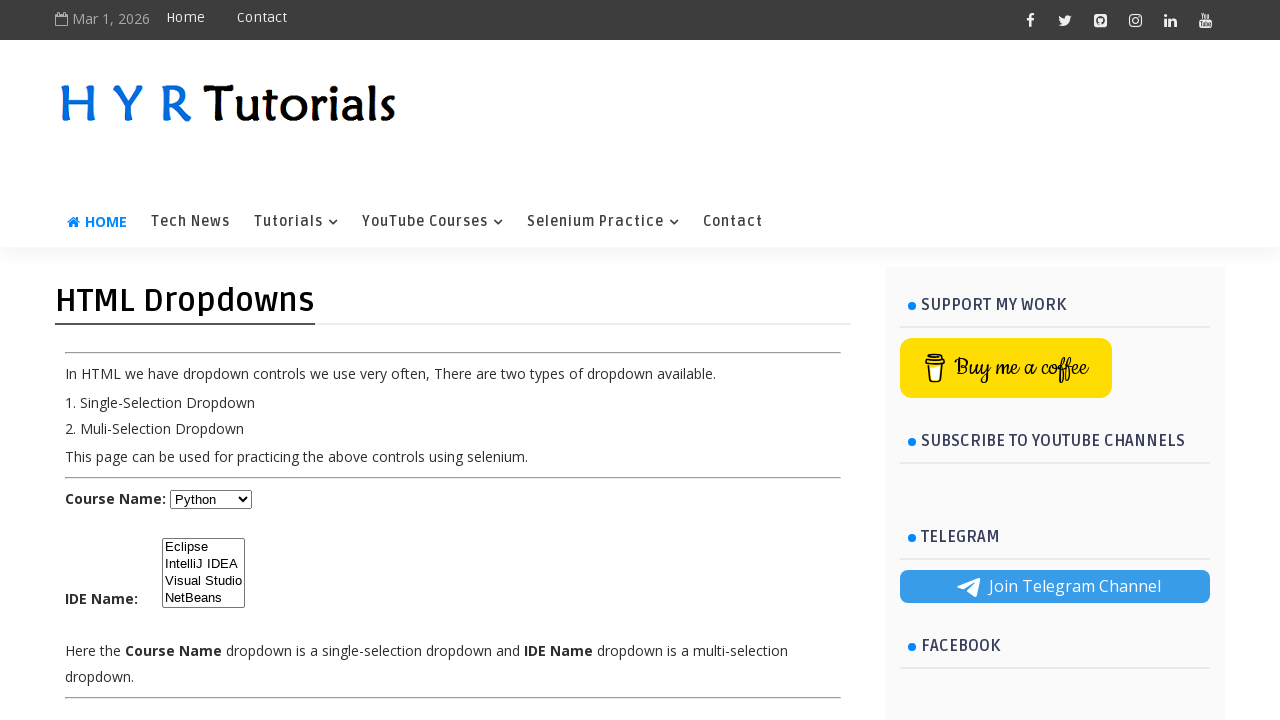